Tests opting out of A/B tests by adding an opt-out cookie after visiting the page, refreshing, and verifying the heading changes to indicate no A/B test.

Starting URL: http://the-internet.herokuapp.com/abtest

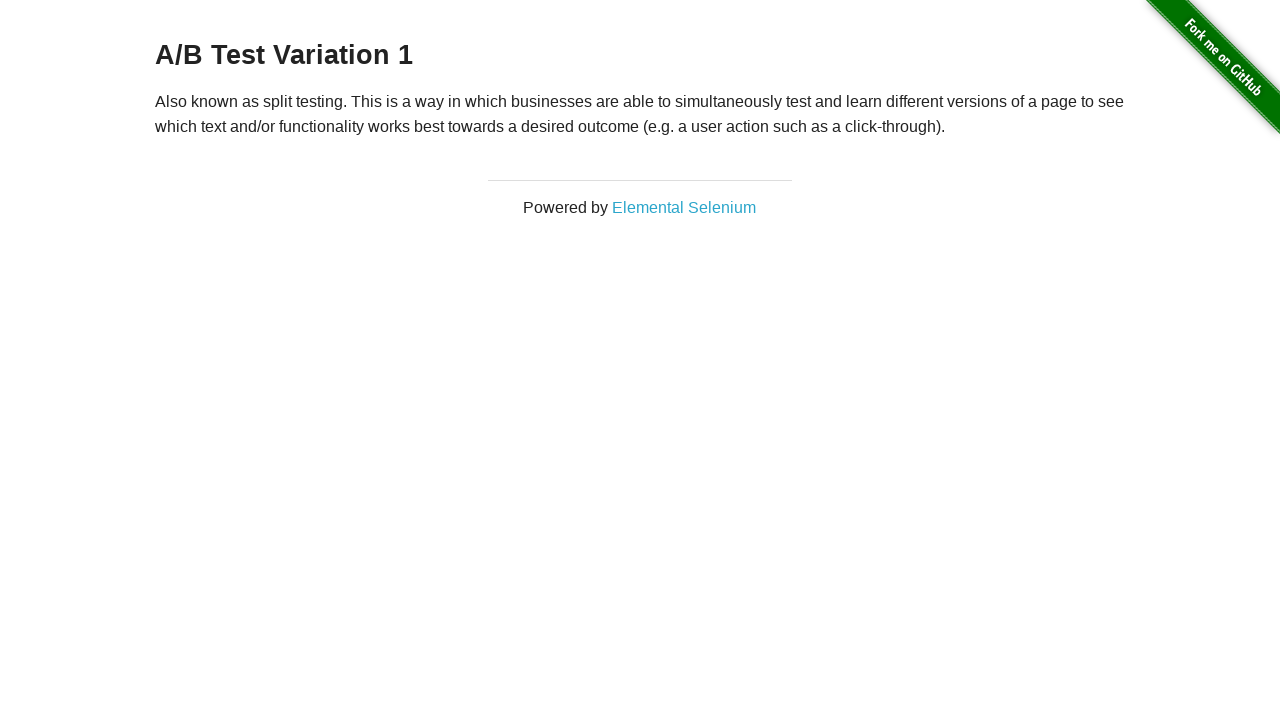

Waited for h3 heading to load on A/B test page
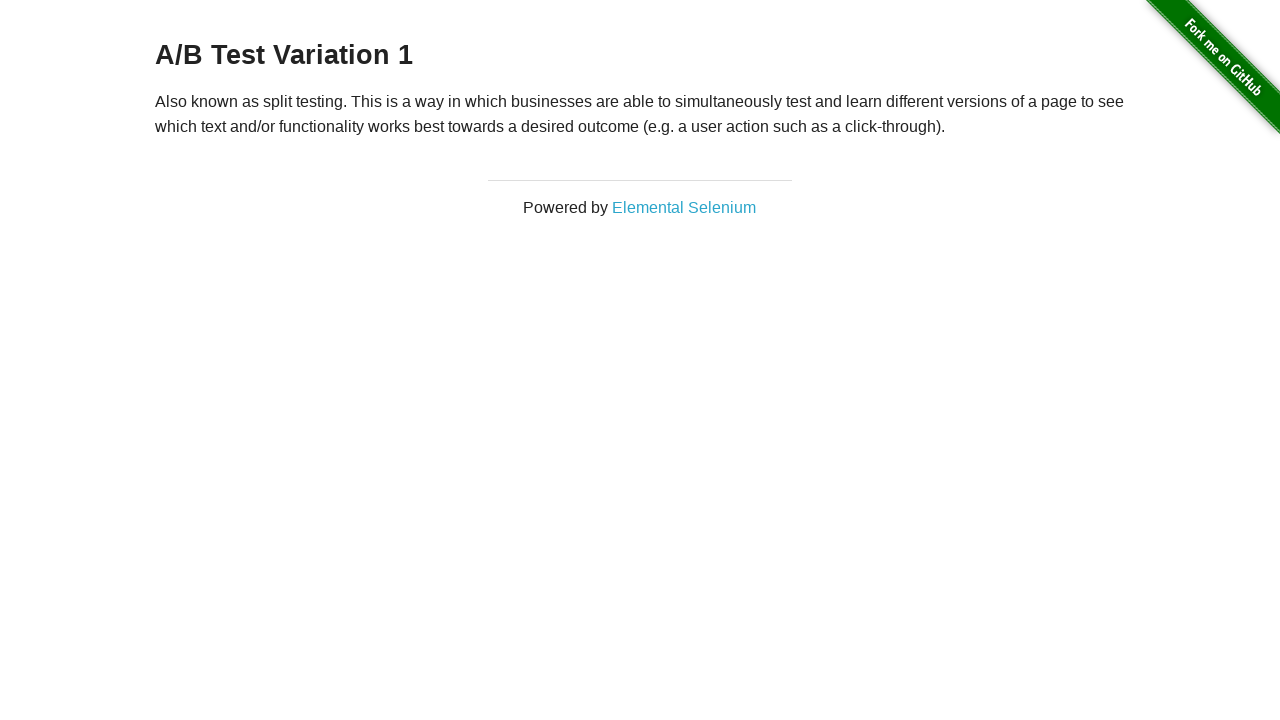

Retrieved initial heading text content
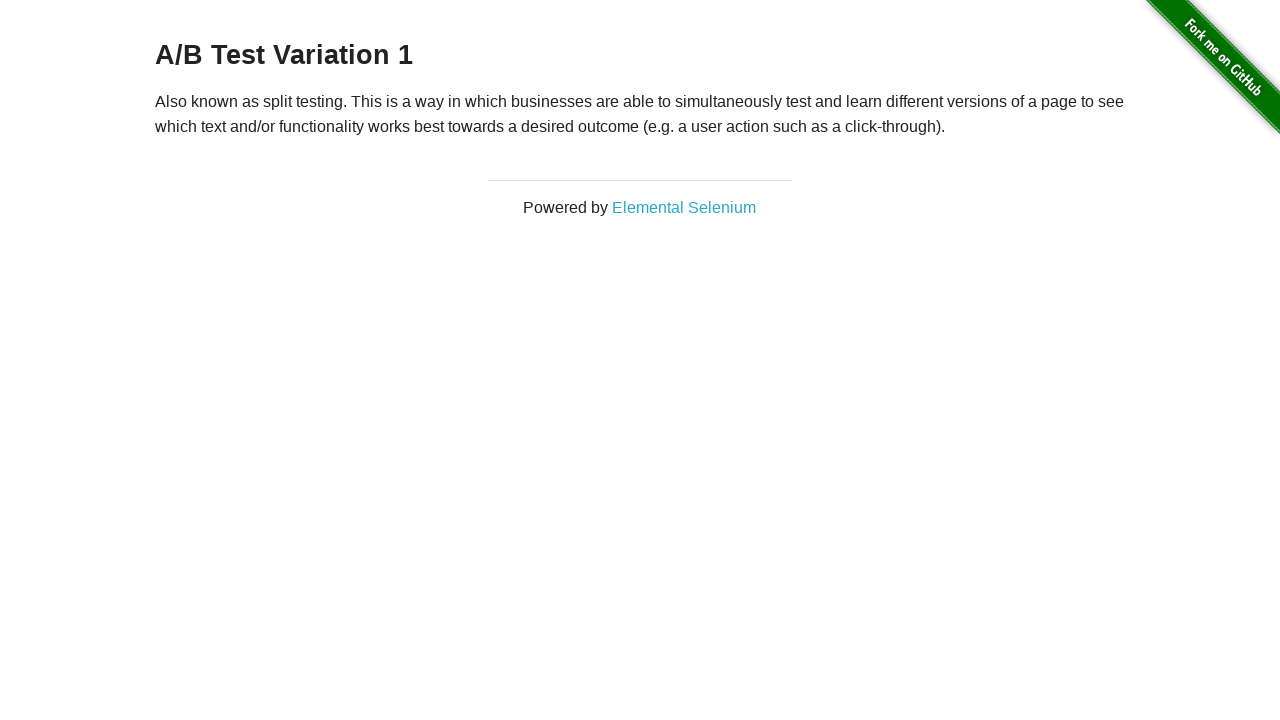

Verified initial heading starts with 'A/B Test'
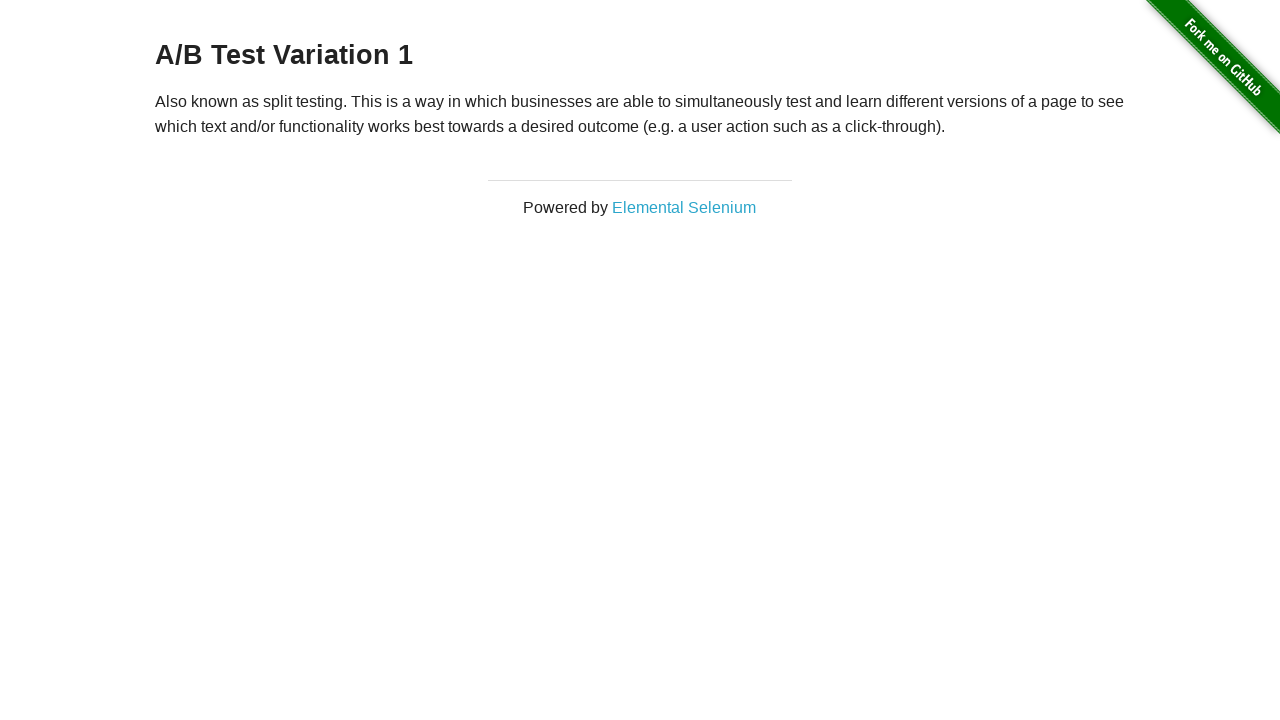

Added optimizelyOptOut cookie to context
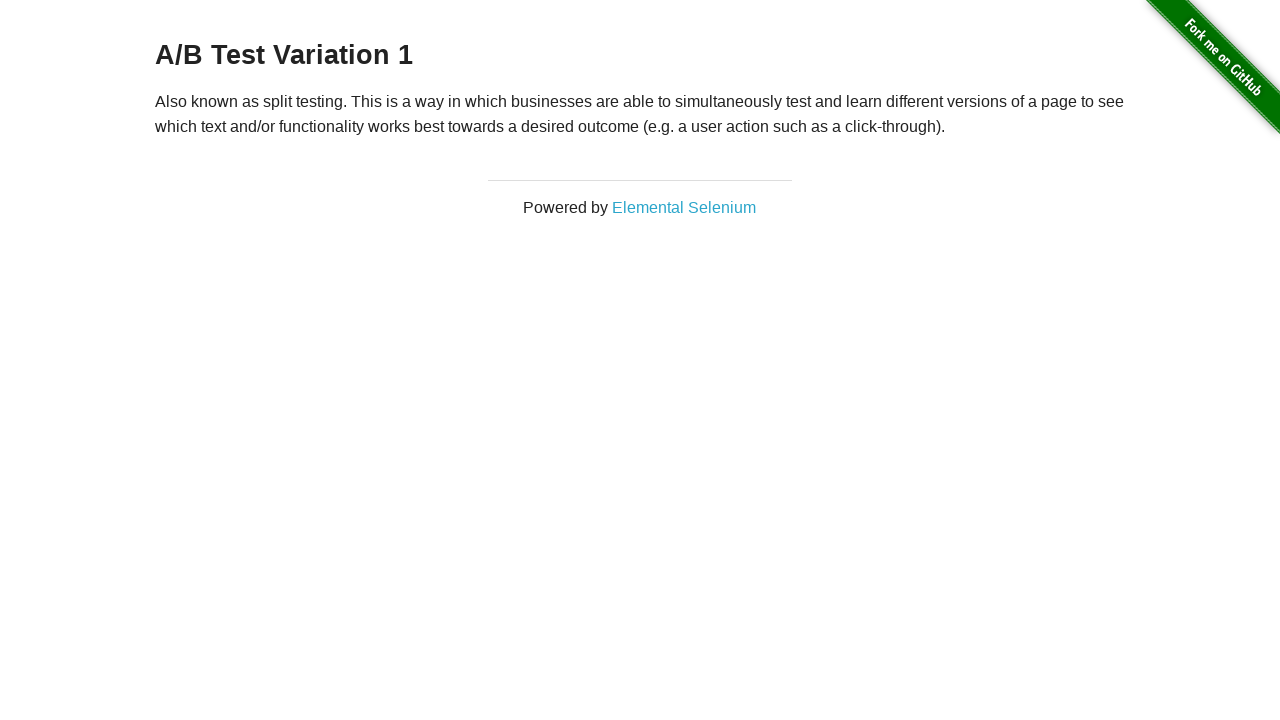

Reloaded page after adding opt-out cookie
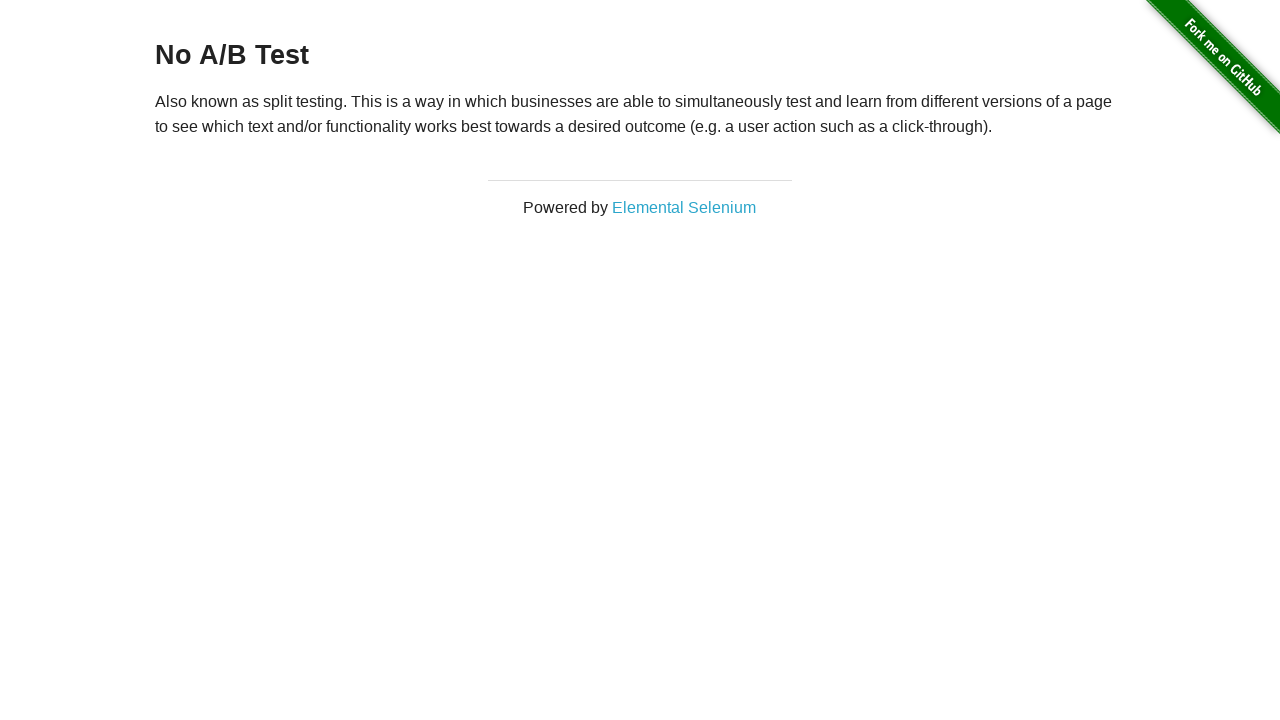

Waited for h3 heading to load after page reload
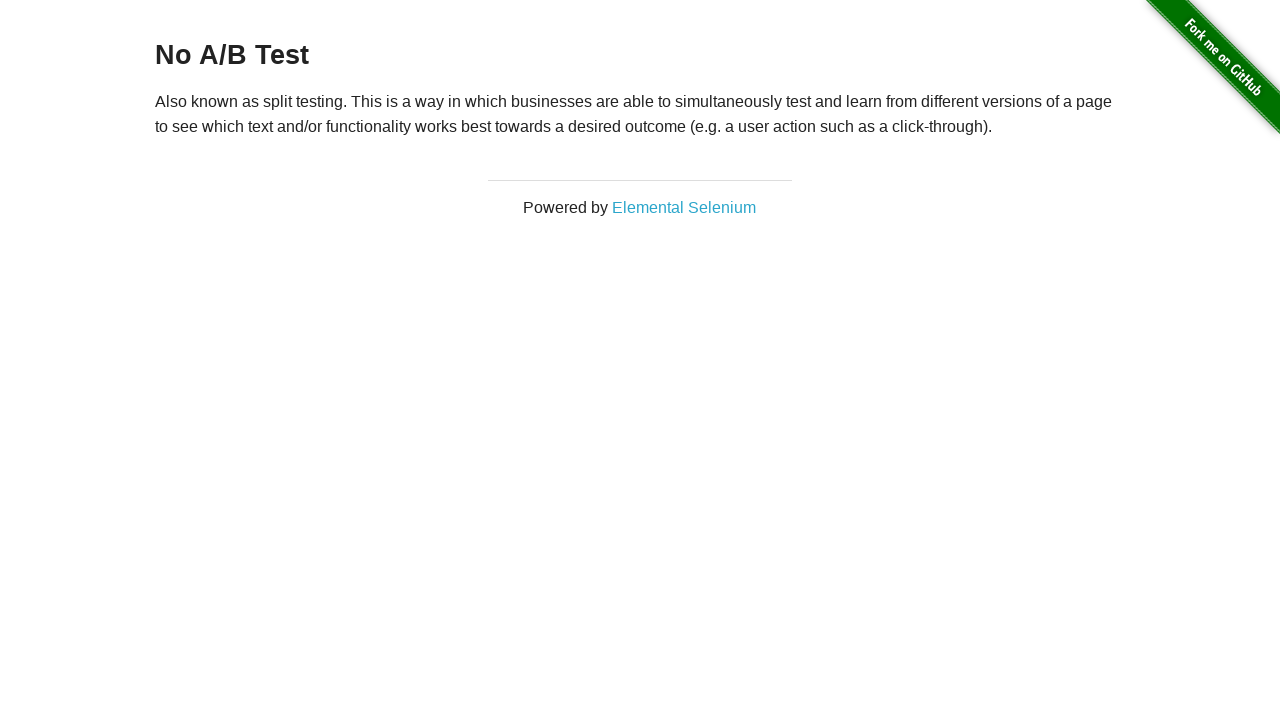

Retrieved heading text content after opt-out
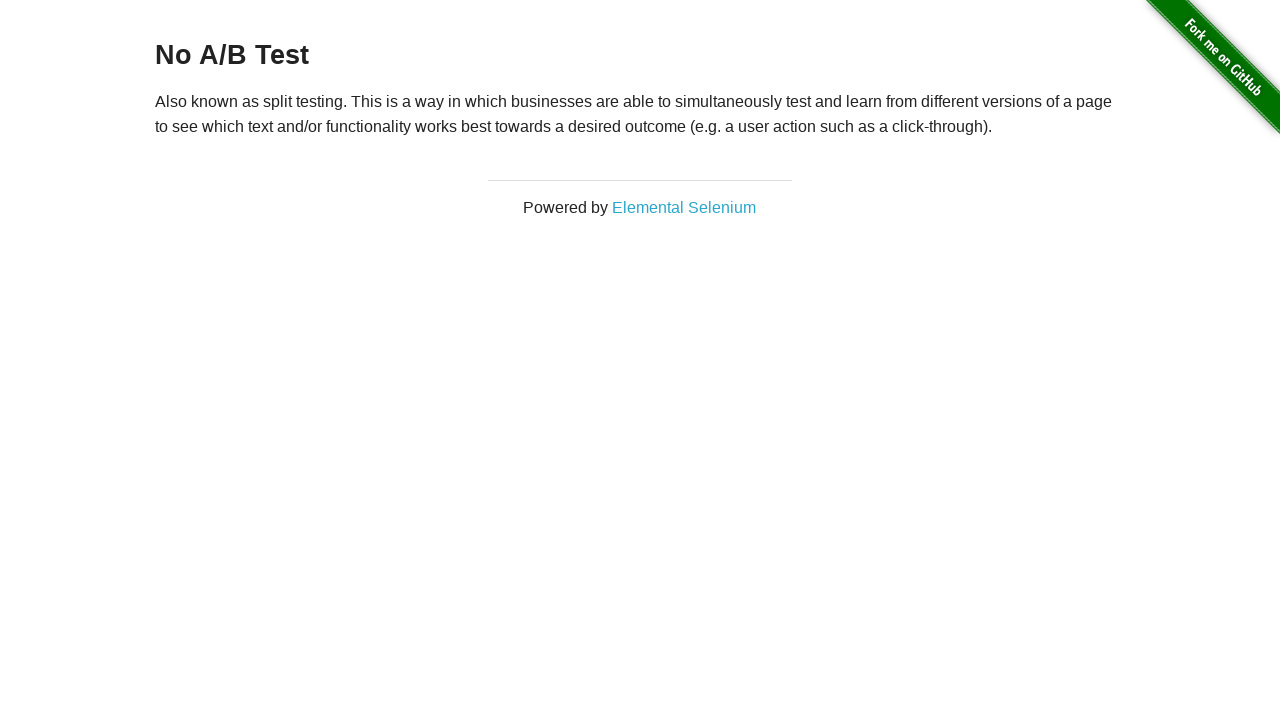

Verified heading now starts with 'No A/B Test', confirming opt-out cookie worked
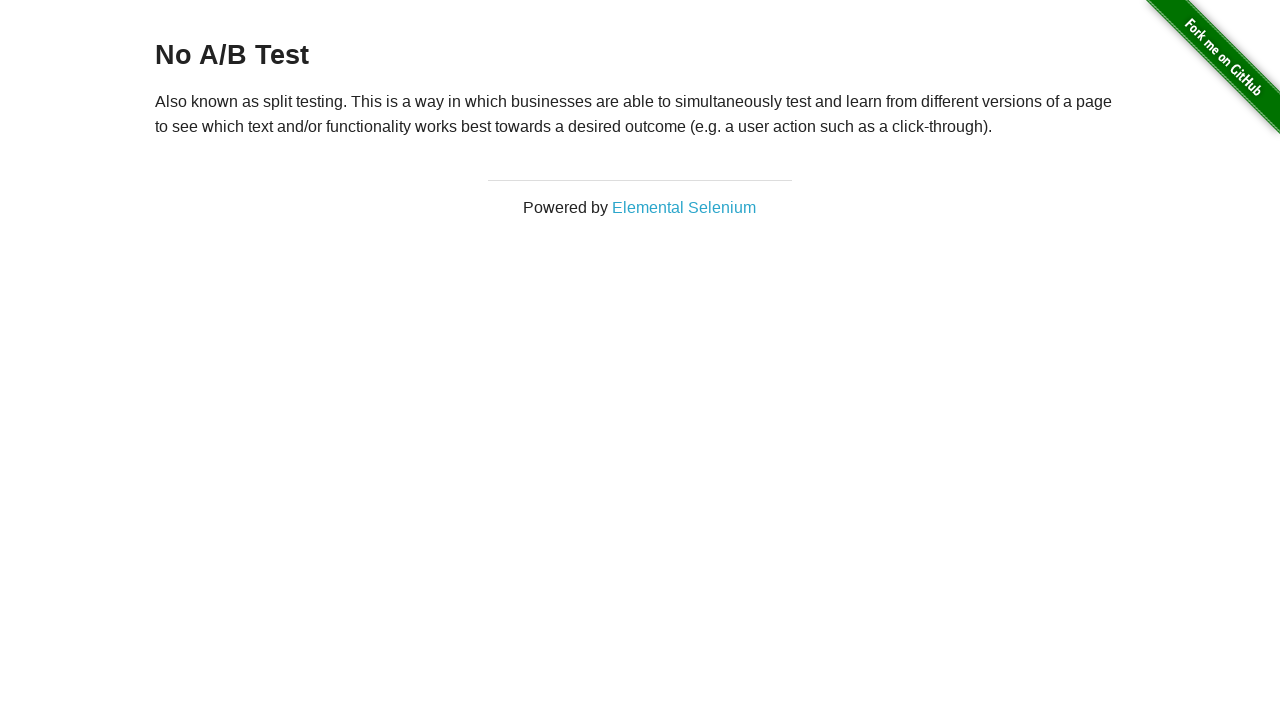

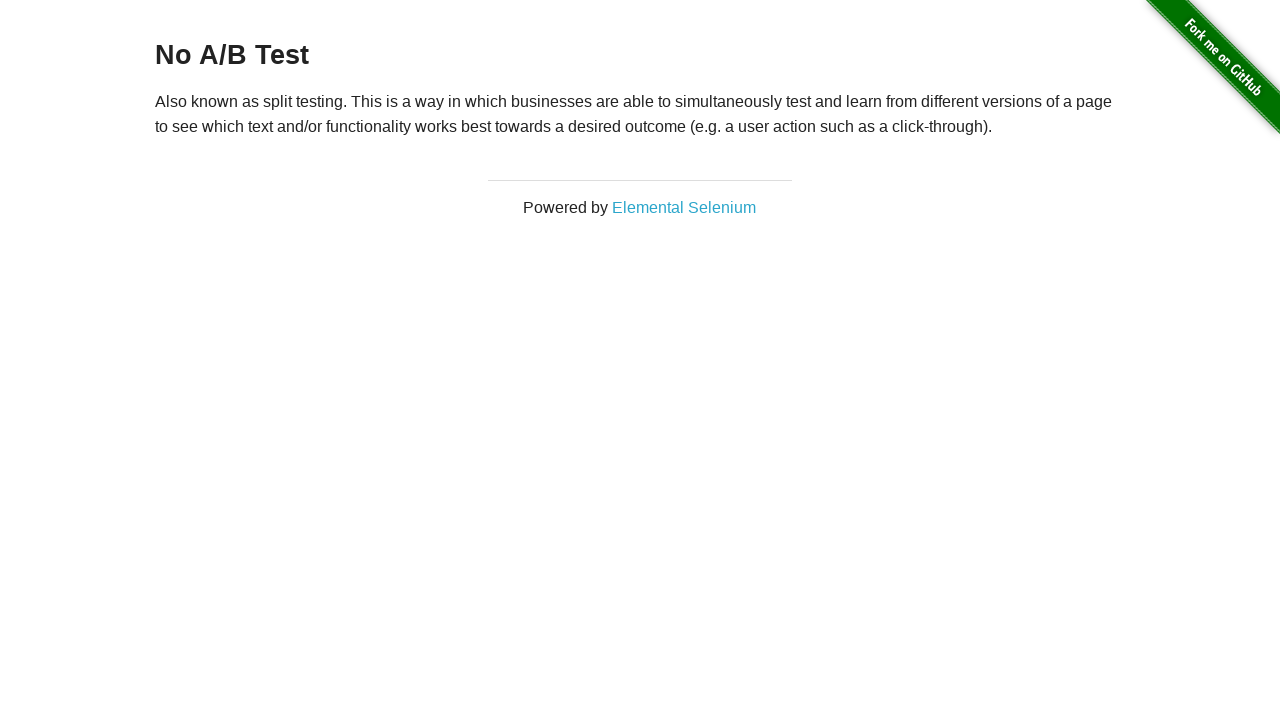